Navigates to the Maven Repository homepage and waits for the page to load.

Starting URL: https://mvnrepository.com/

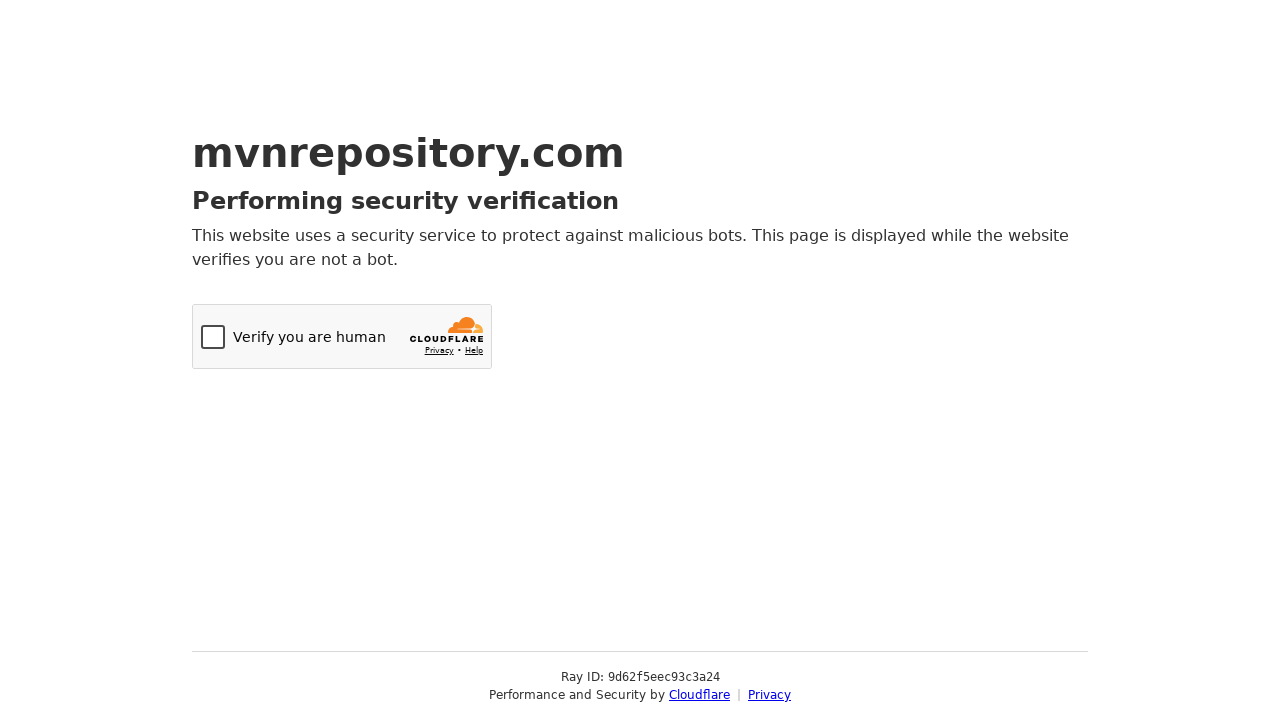

Navigated to Maven Repository homepage
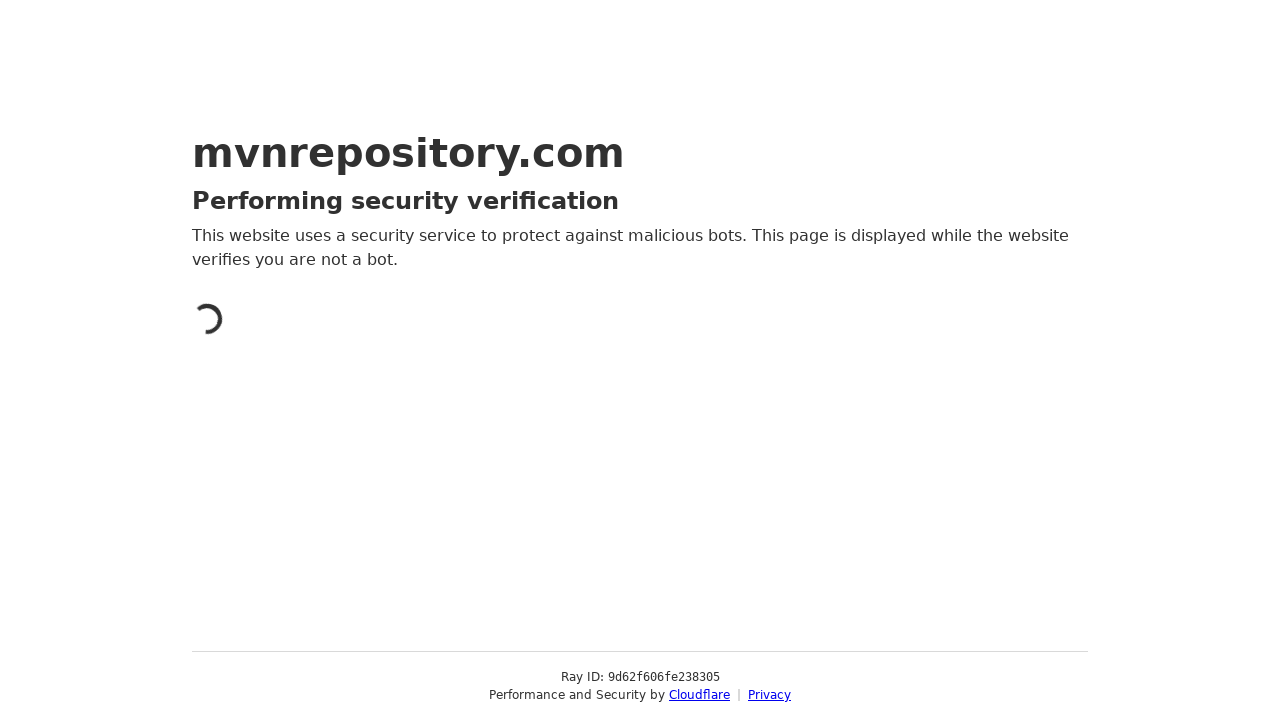

Waited for page to fully load with networkidle state
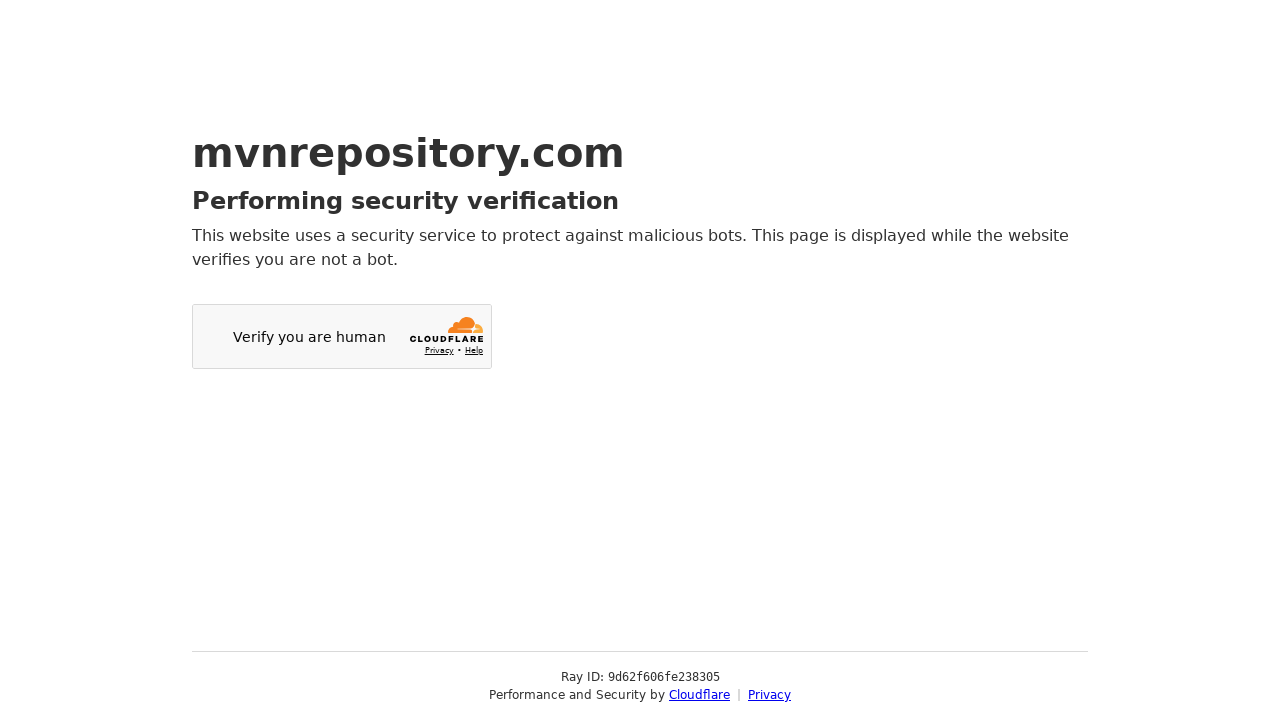

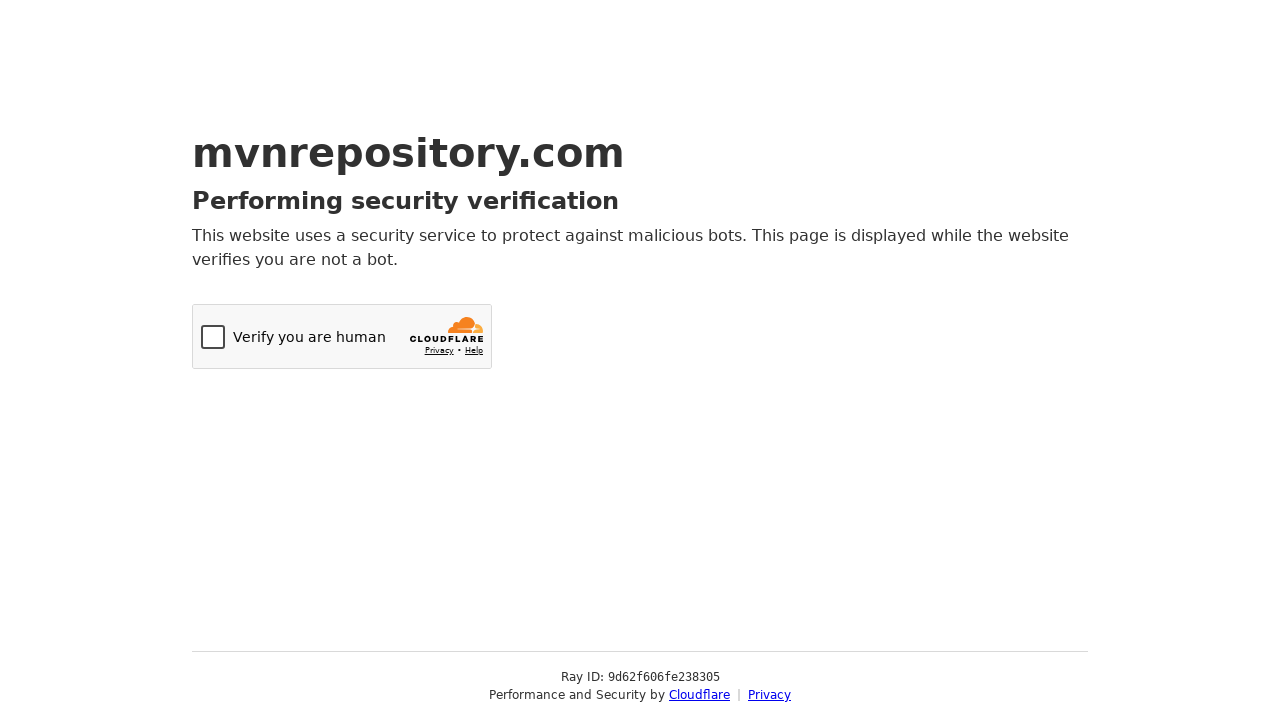